Navigates to the Omayo blog website and verifies page loads successfully

Starting URL: https://omayo.blogspot.com/

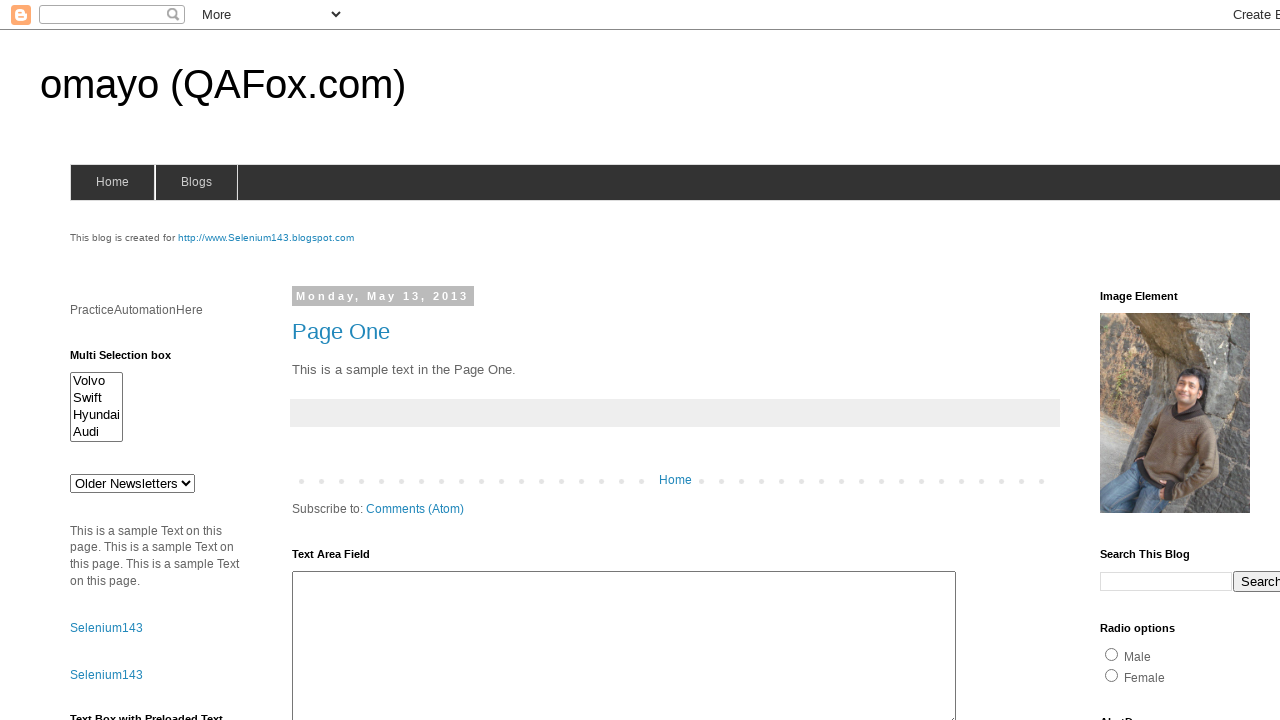

Navigated to Omayo blog website
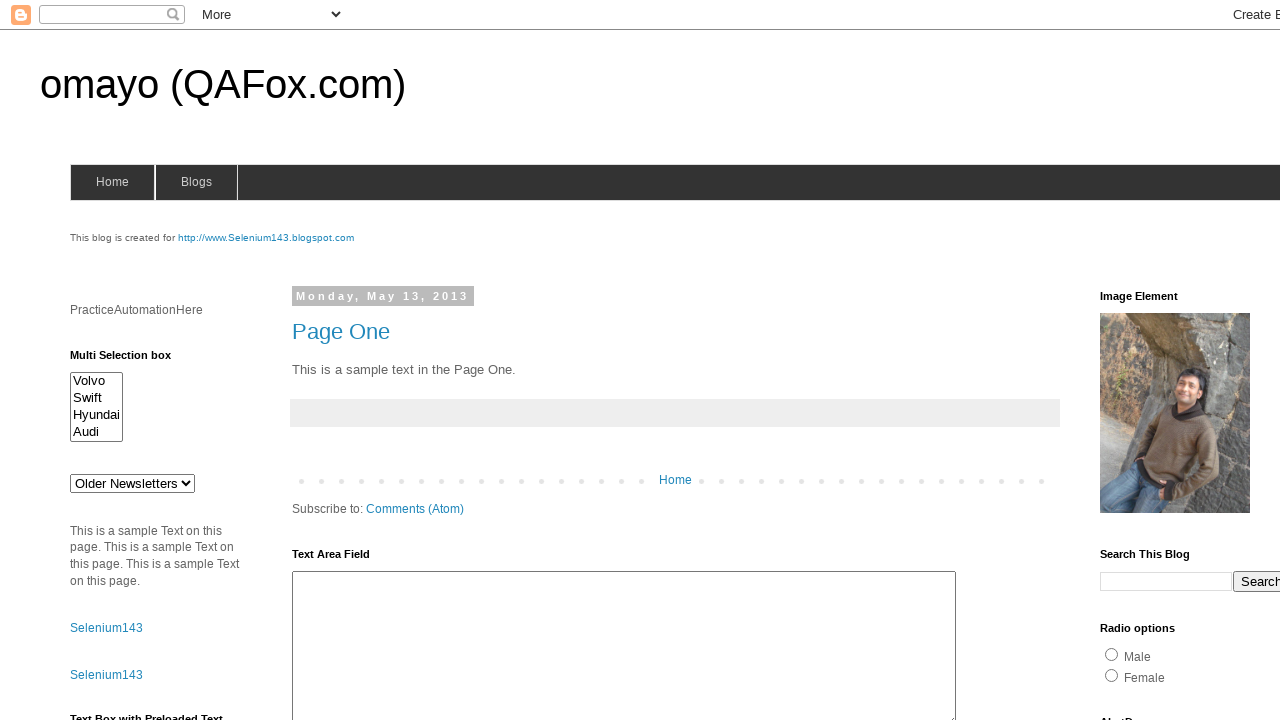

Page DOM content loaded successfully
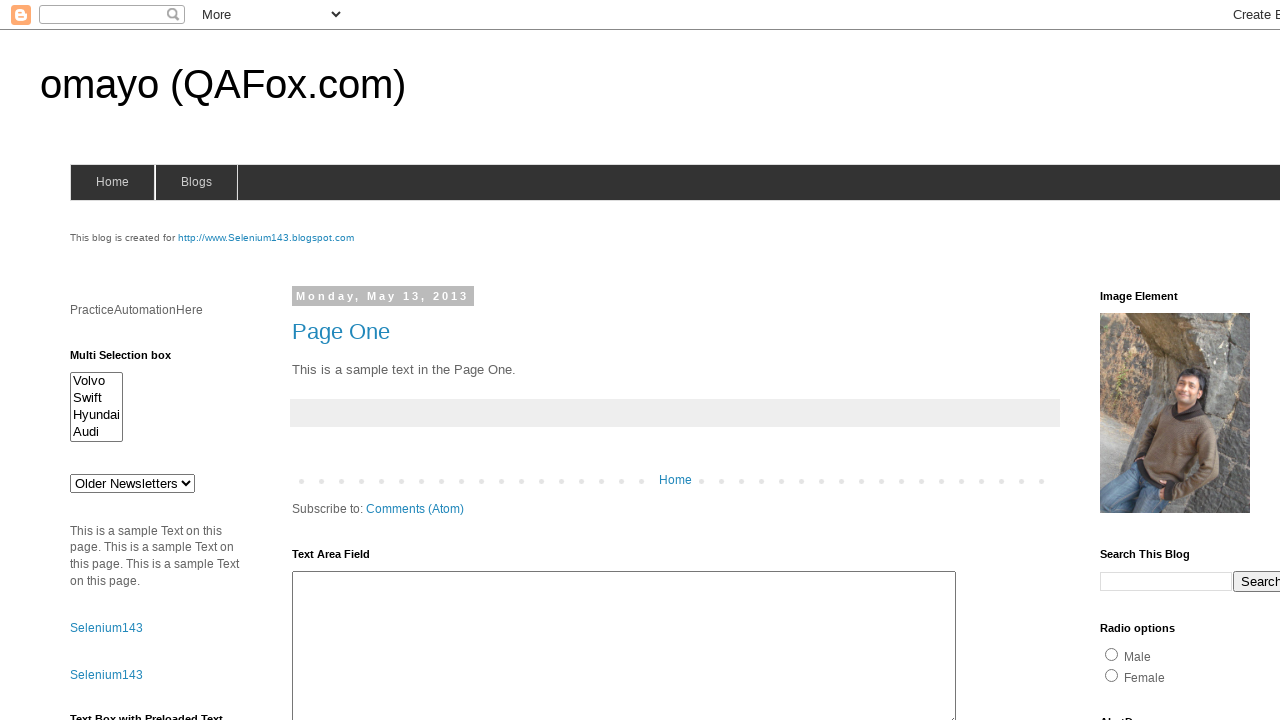

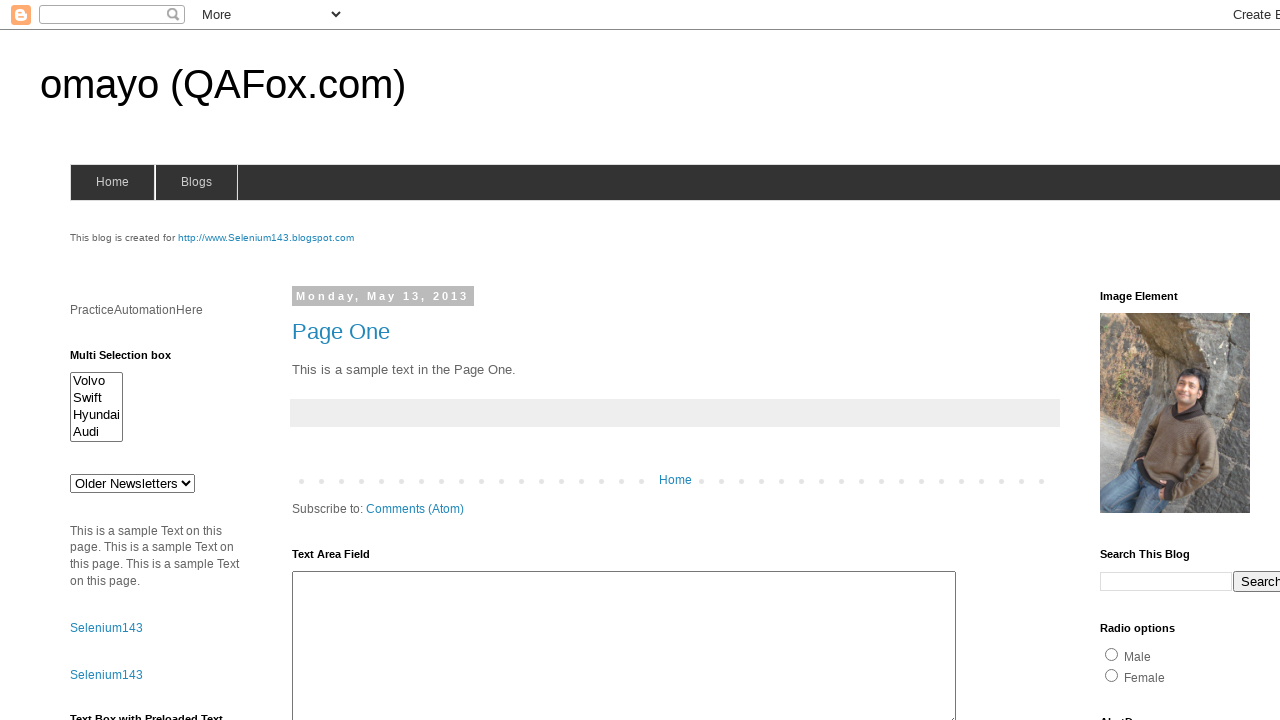